Tests checkbox selection functionality by ticking Option 2 and Option 3, then verifying the result displays the selected values

Starting URL: https://kristinek.github.io/site/examples/actions

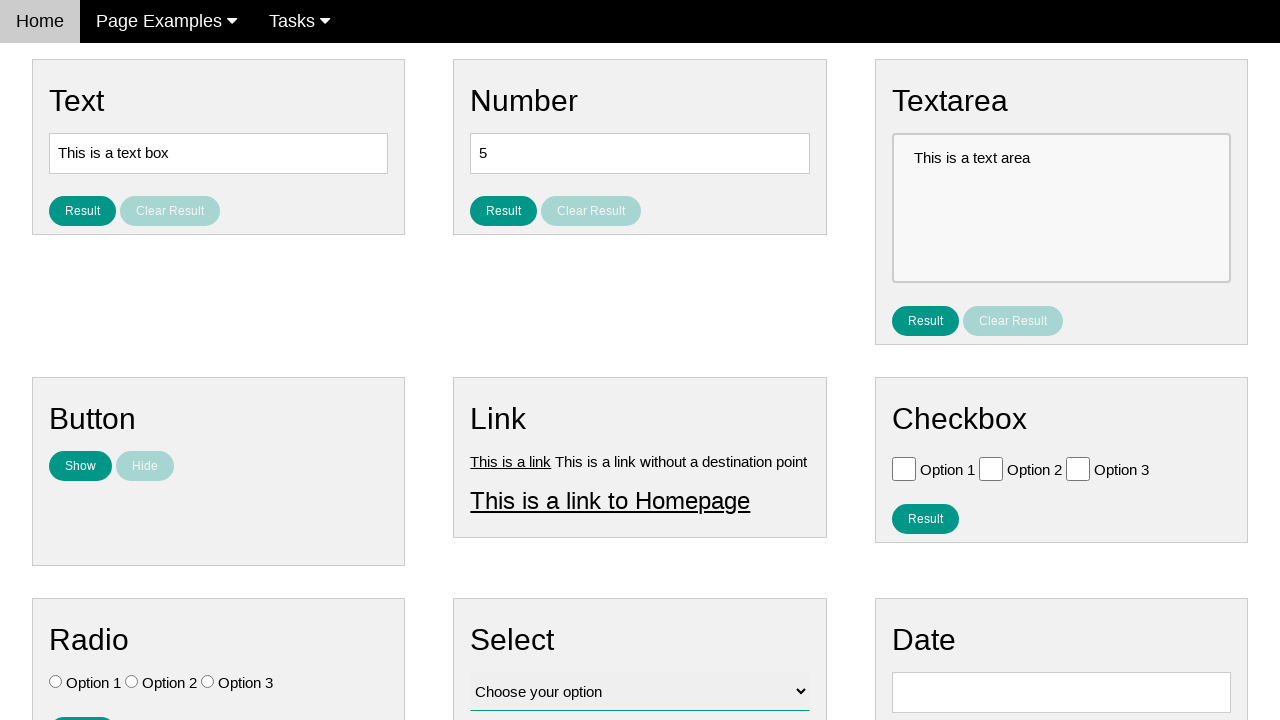

Verified Option 1 checkbox is not checked initially
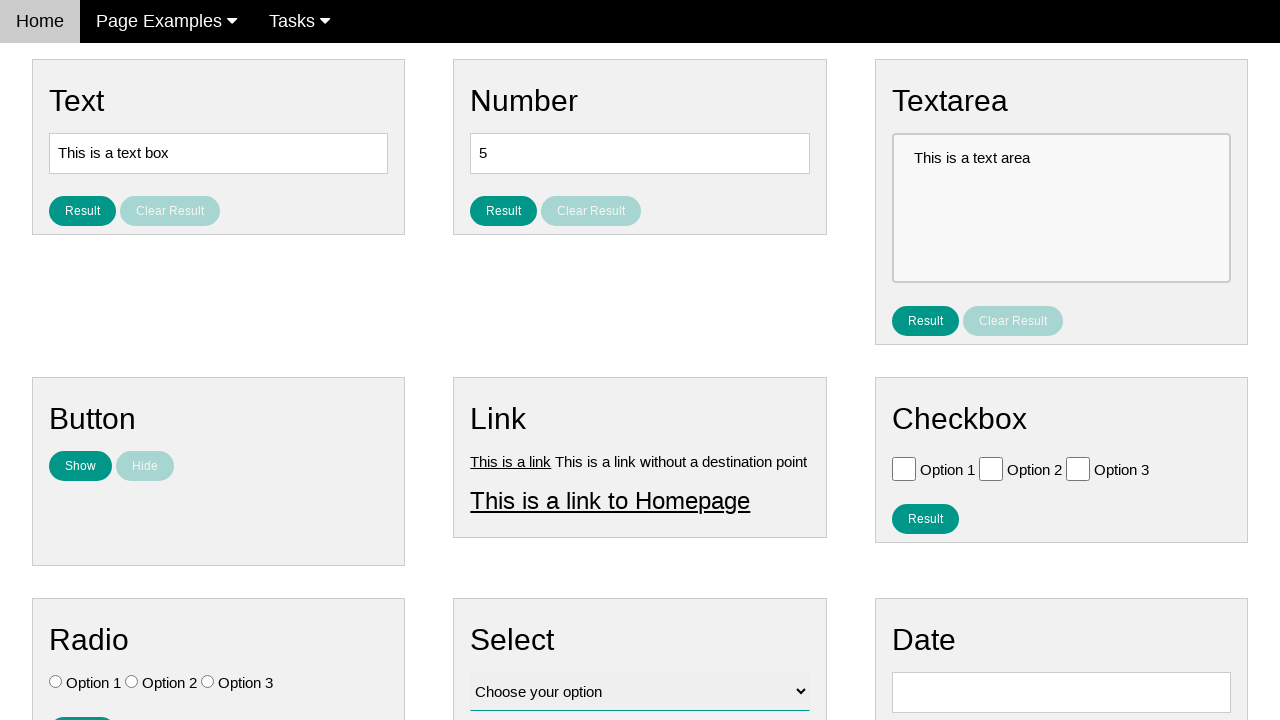

Verified Option 2 checkbox is not checked initially
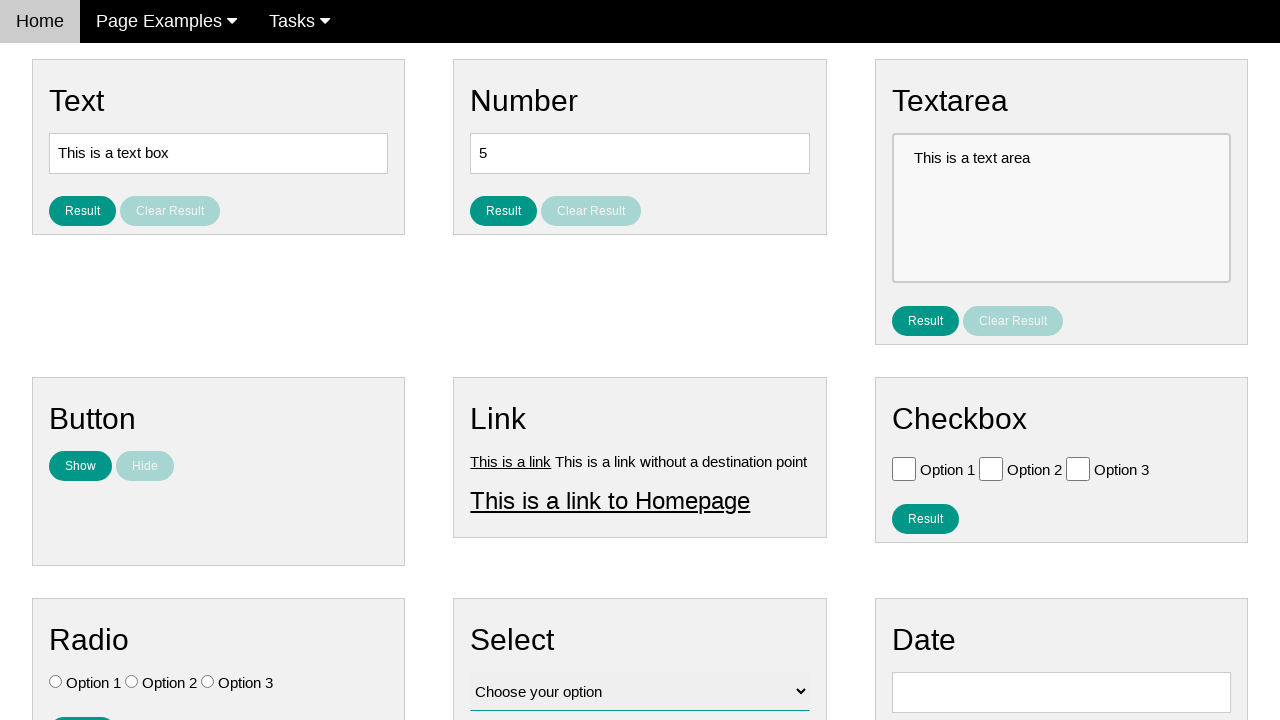

Verified Option 3 checkbox is not checked initially
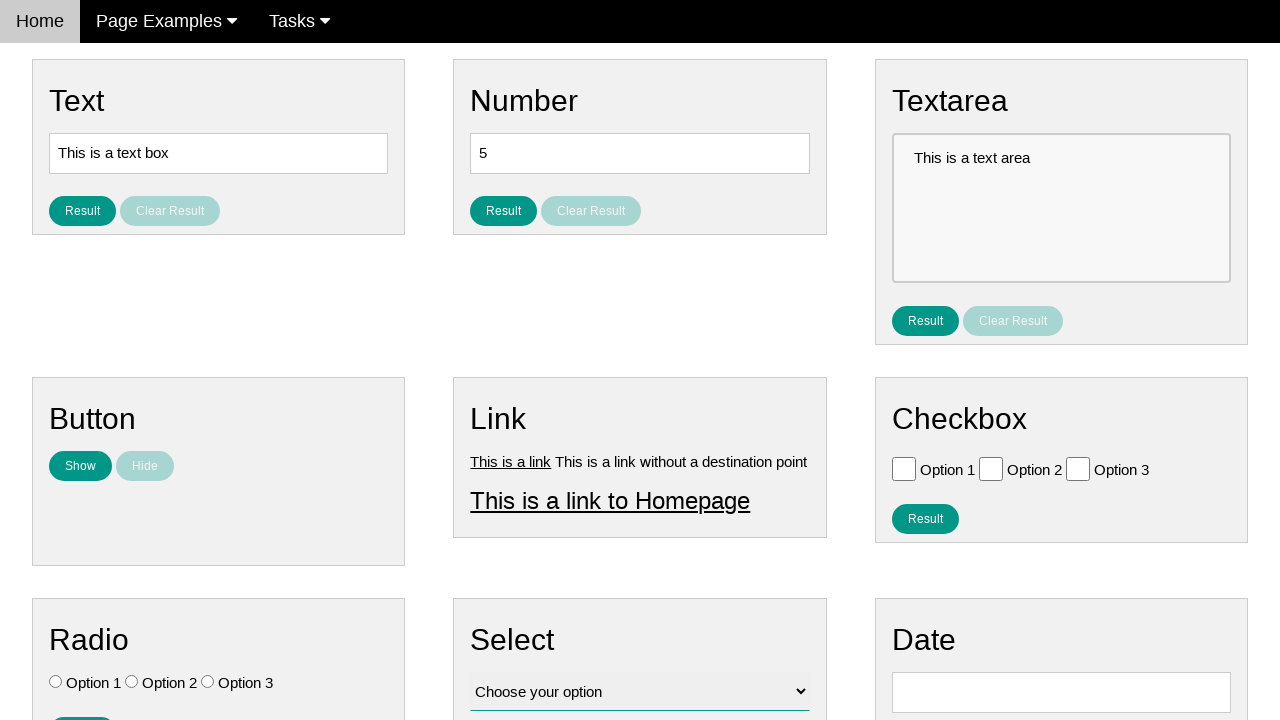

Clicked Option 2 checkbox to select it at (991, 468) on #vfb-6-1
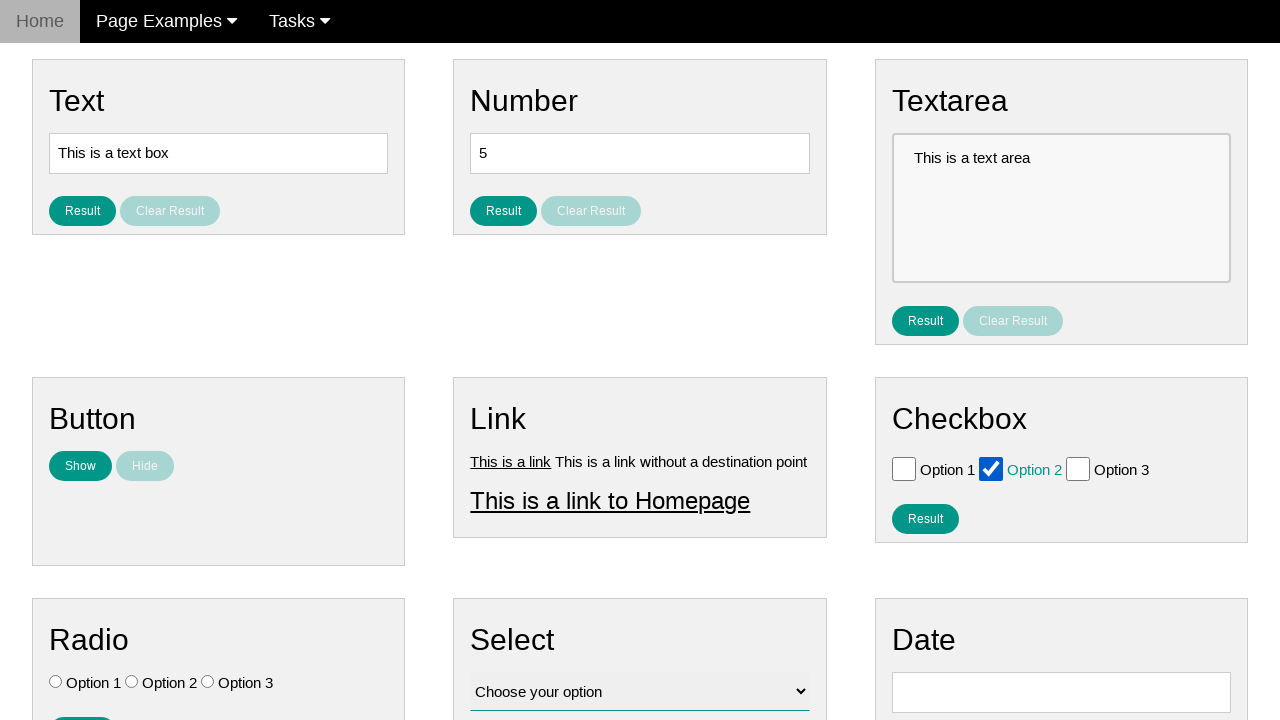

Verified Option 1 checkbox remains unchecked
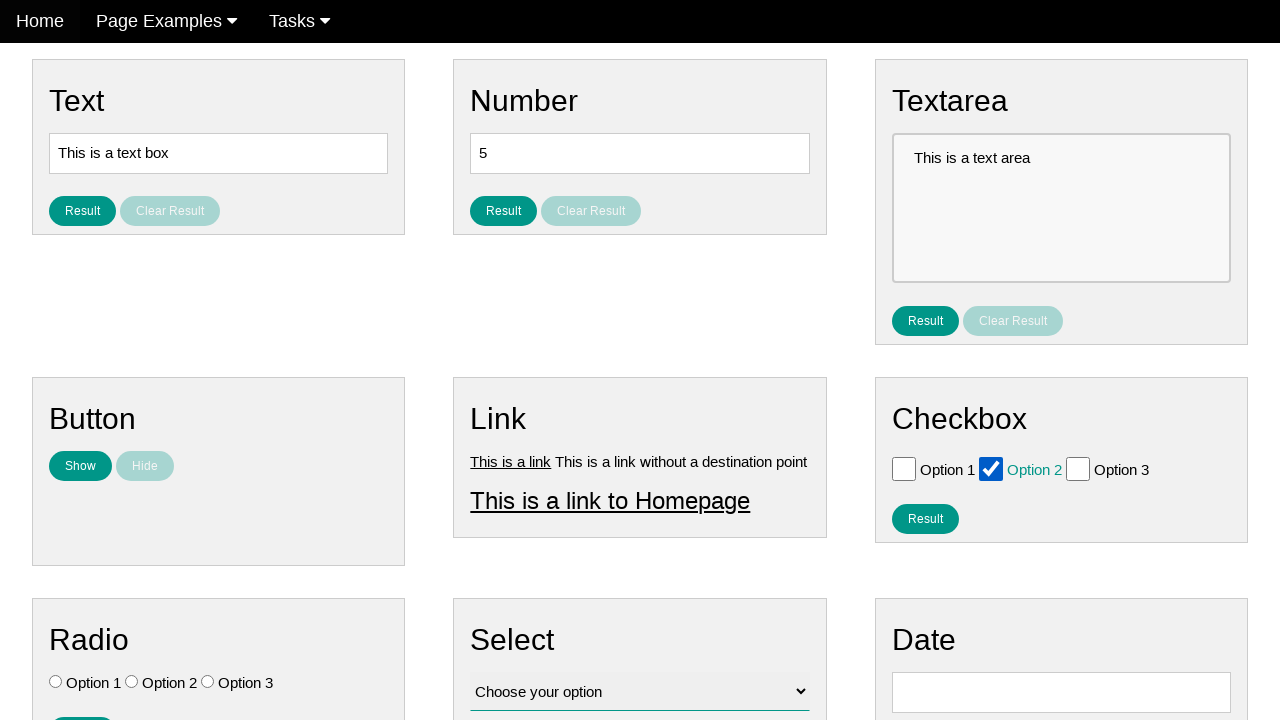

Verified Option 2 checkbox is now checked
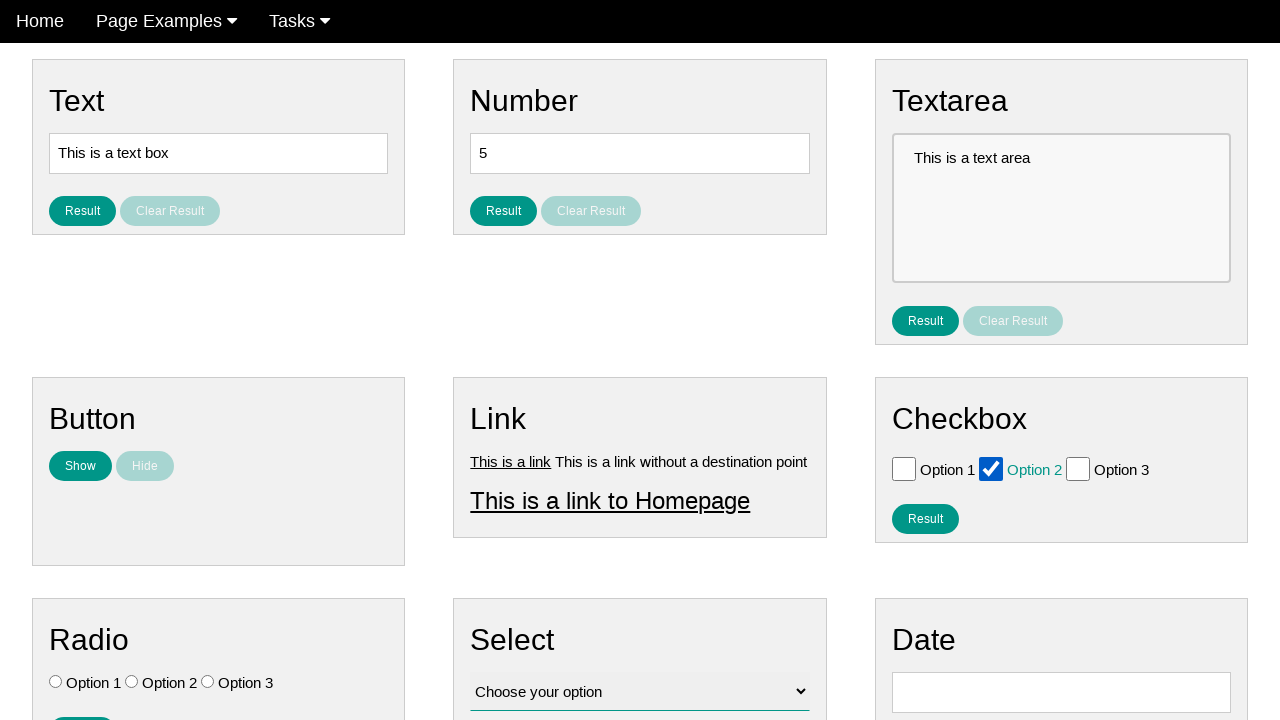

Verified Option 3 checkbox remains unchecked
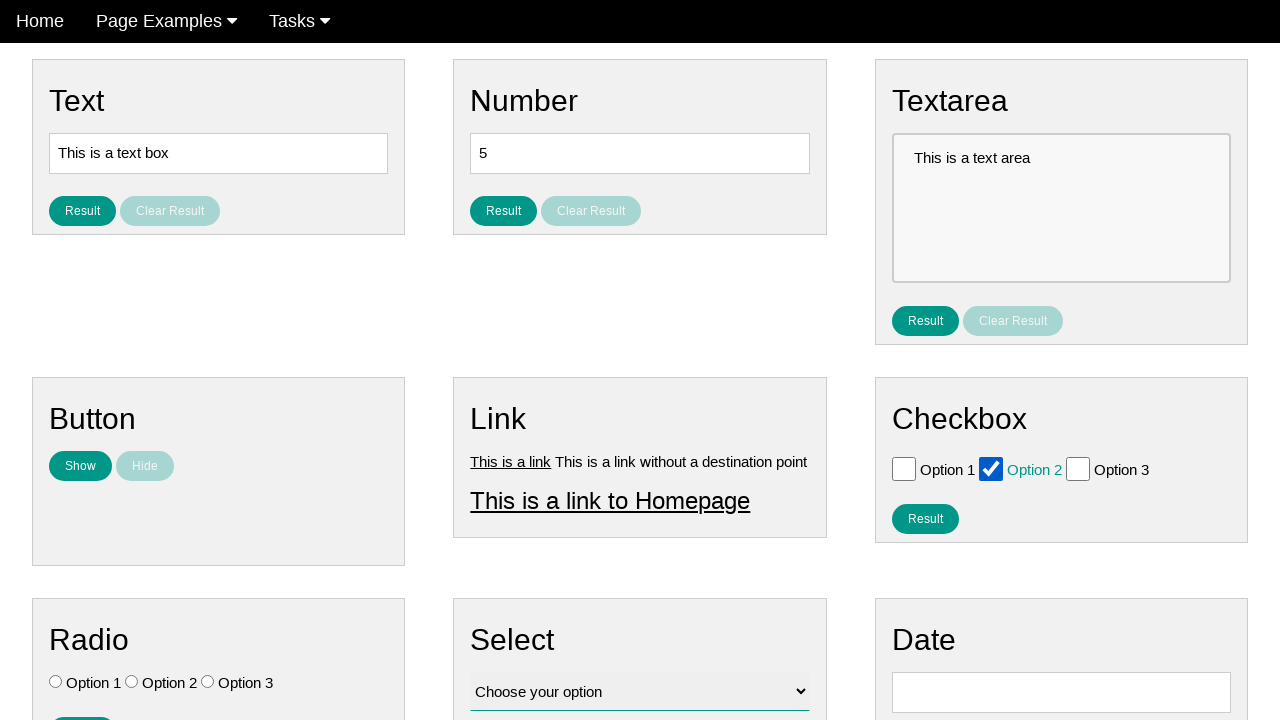

Clicked Option 3 checkbox to select it at (1078, 468) on #vfb-6-2
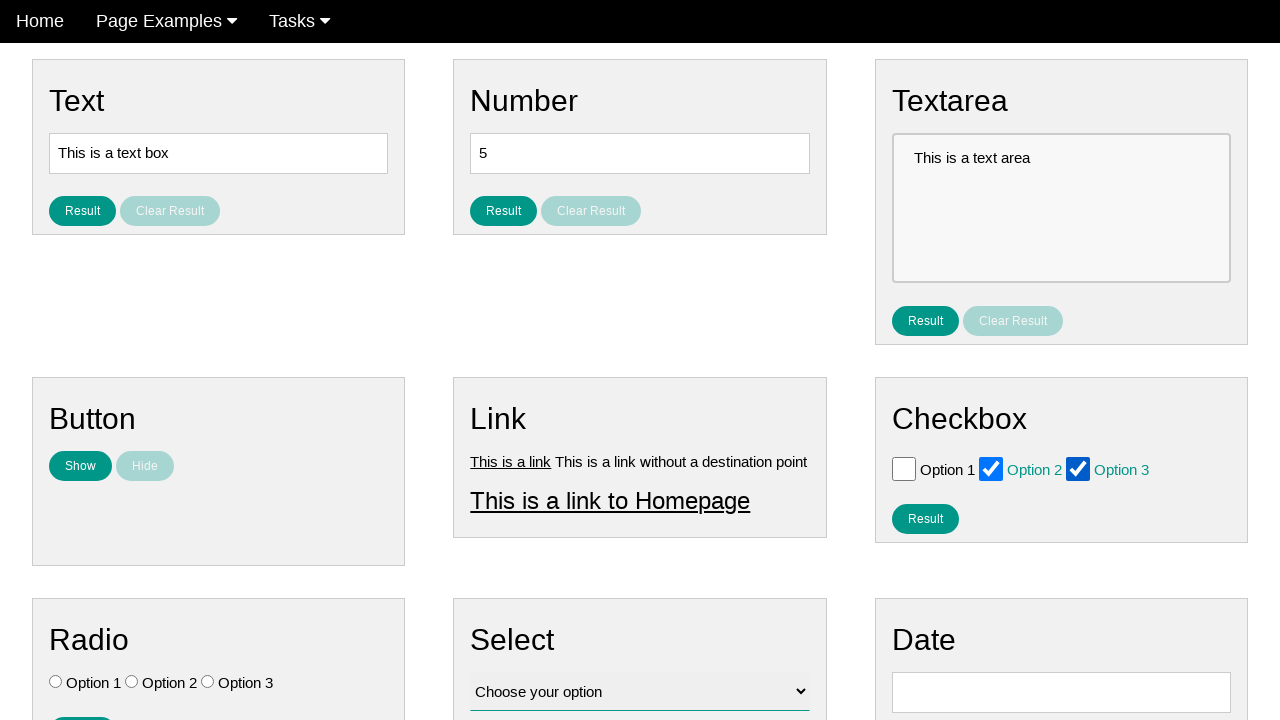

Clicked result button to display selected checkboxes at (925, 518) on #result_button_checkbox
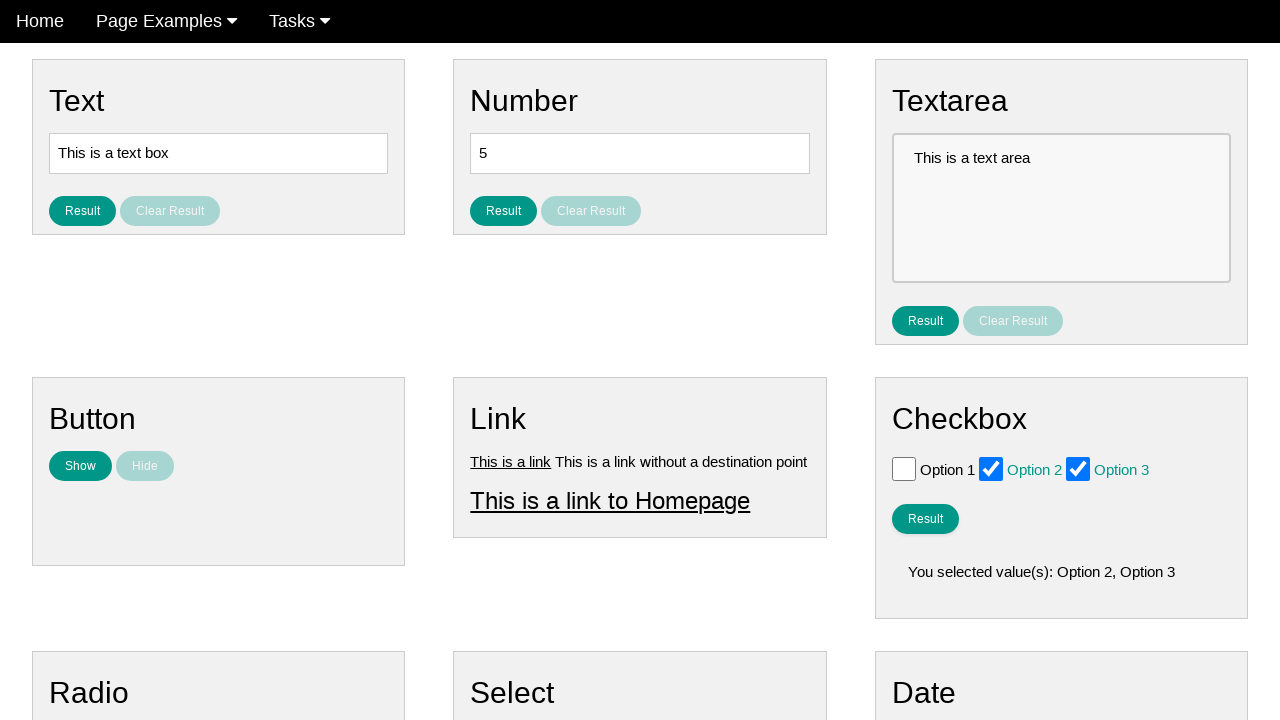

Verified result text displays 'You selected value(s): Option 2, Option 3'
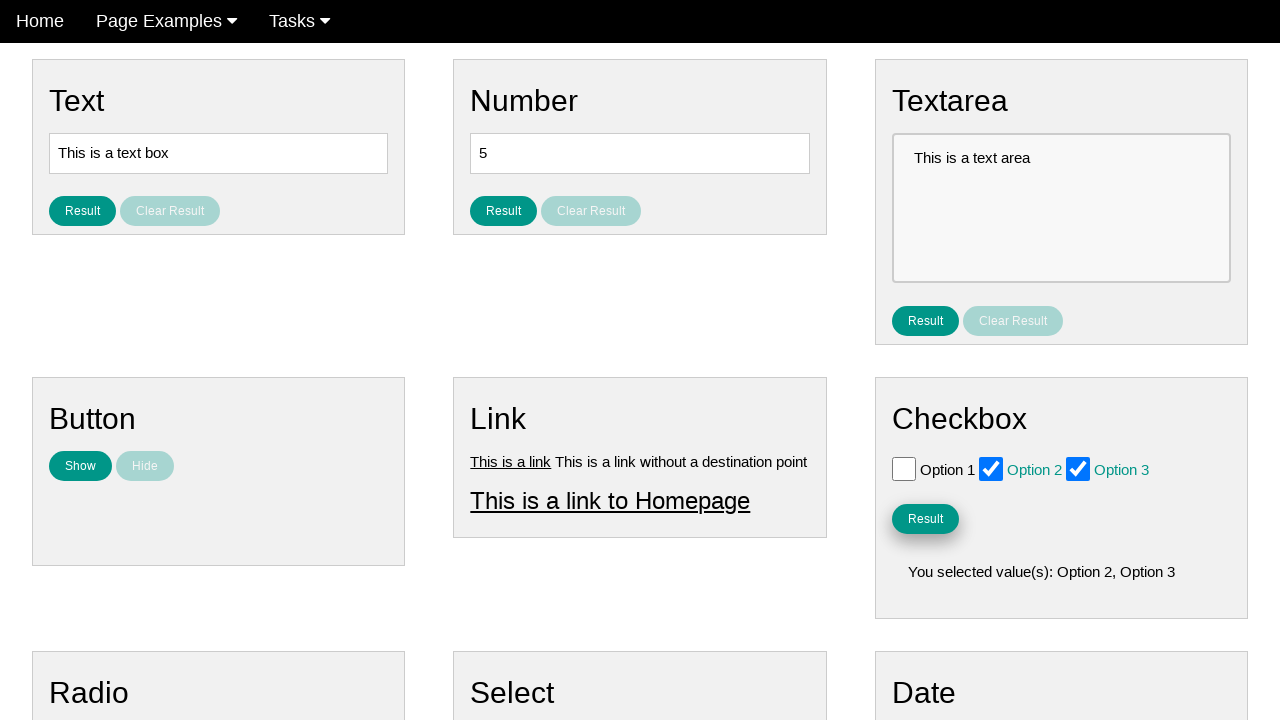

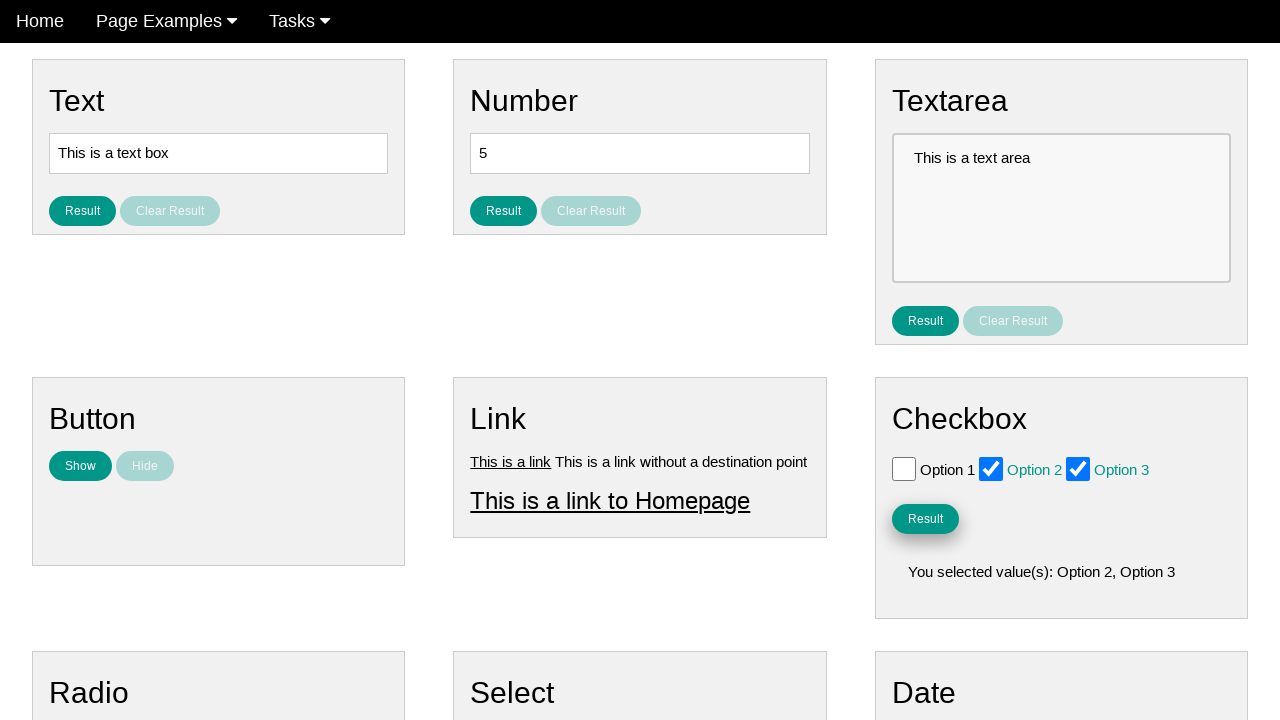